Tests handling of a JavaScript confirmation popup by clicking a button that triggers the alert and then accepting it

Starting URL: https://omayo.blogspot.com/

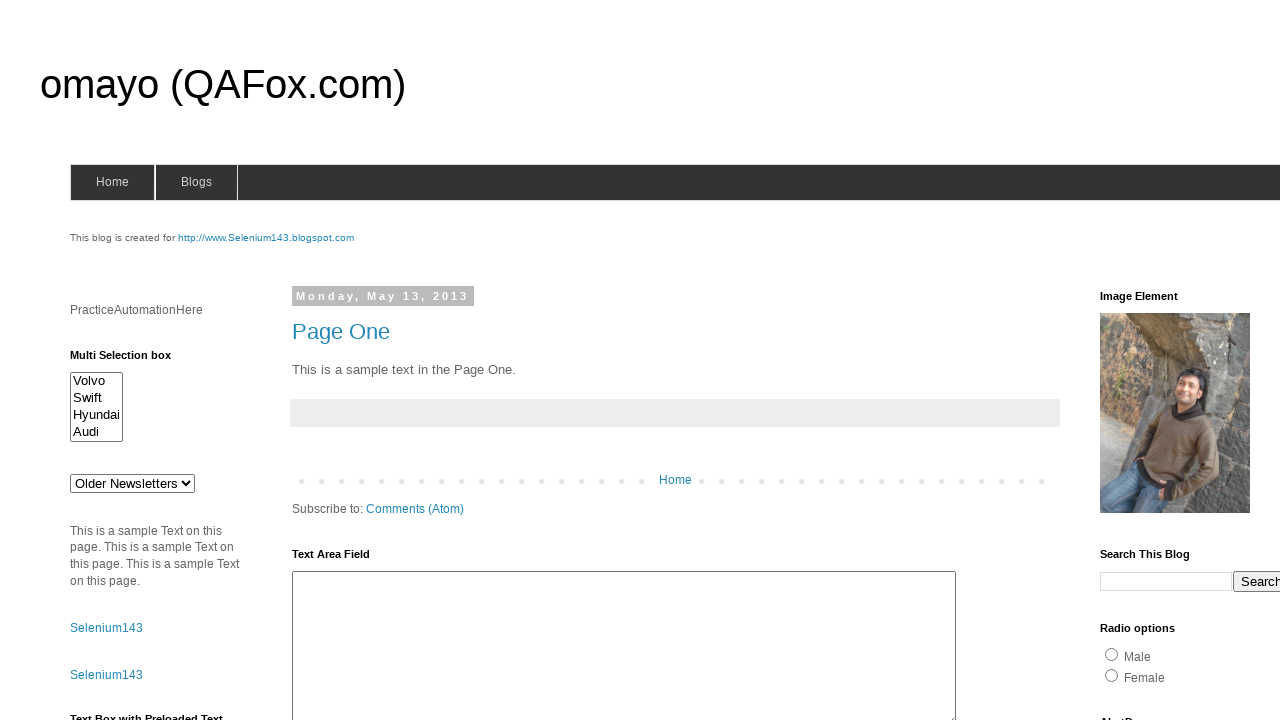

Clicked confirm button to trigger confirmation popup at (1155, 361) on #confirm
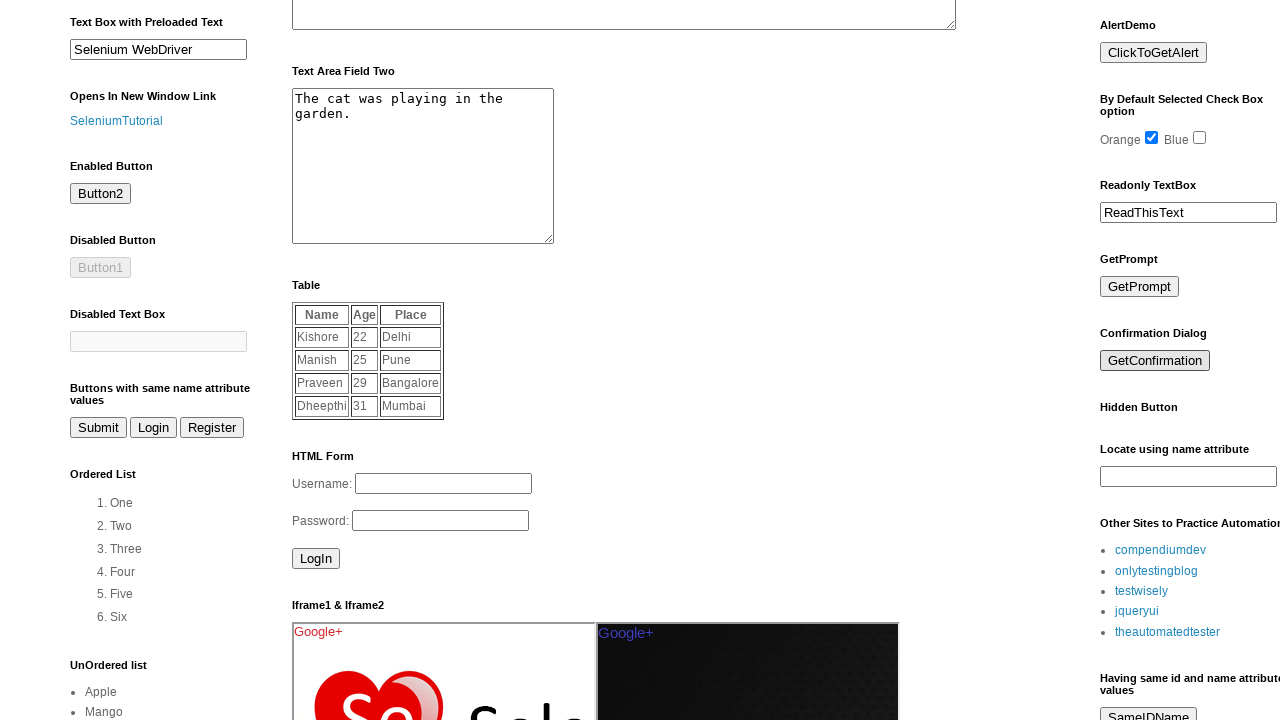

Registered dialog handler to accept confirmation
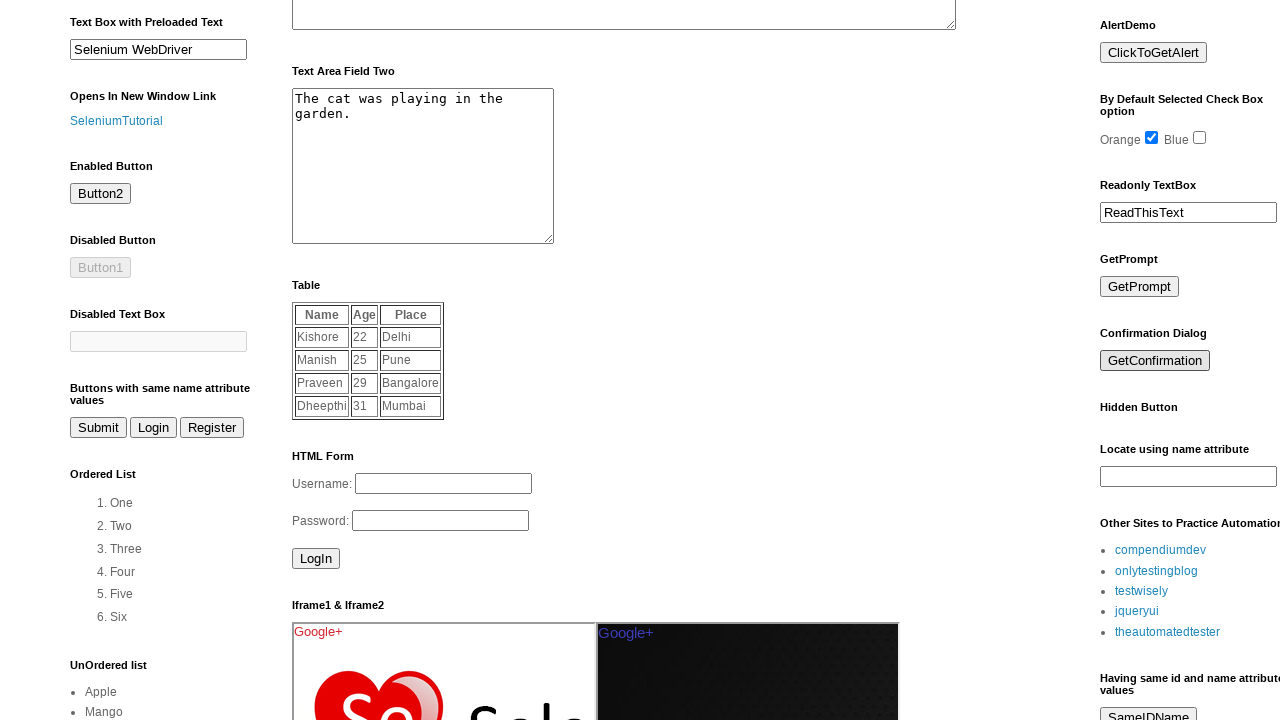

Re-registered dialog handler with custom function
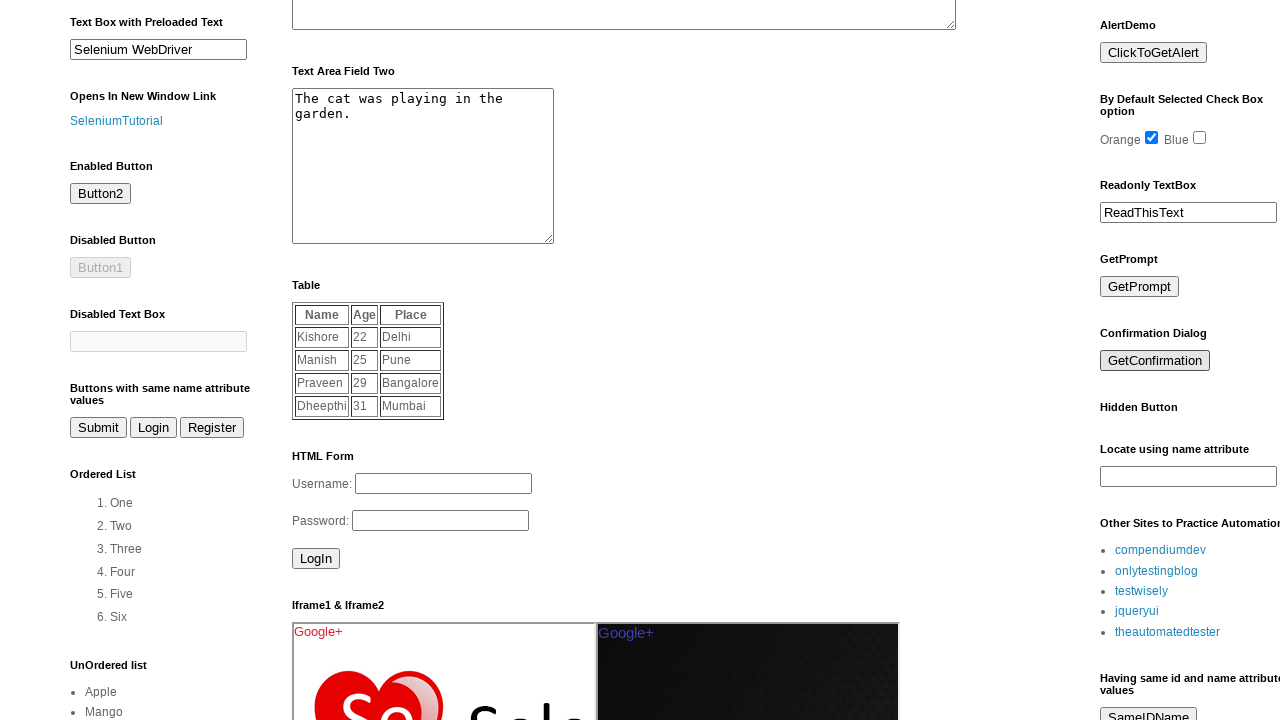

Clicked confirm button again to trigger and accept confirmation dialog at (1155, 361) on #confirm
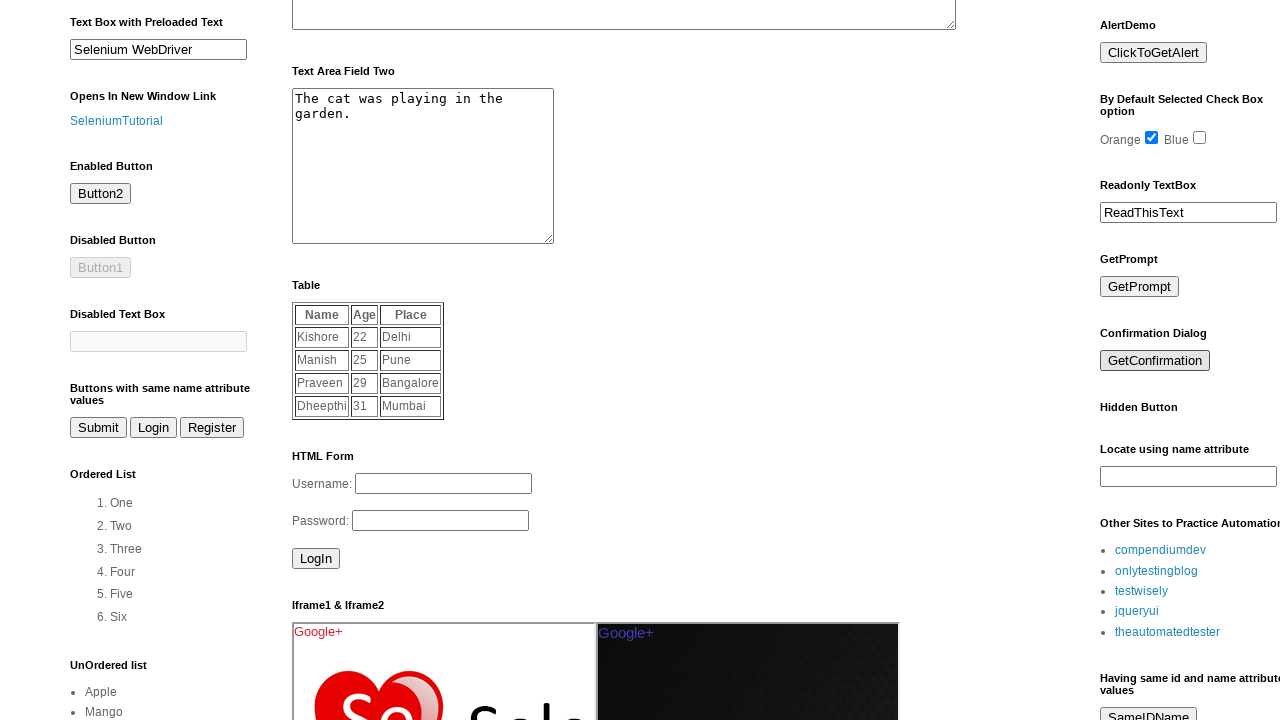

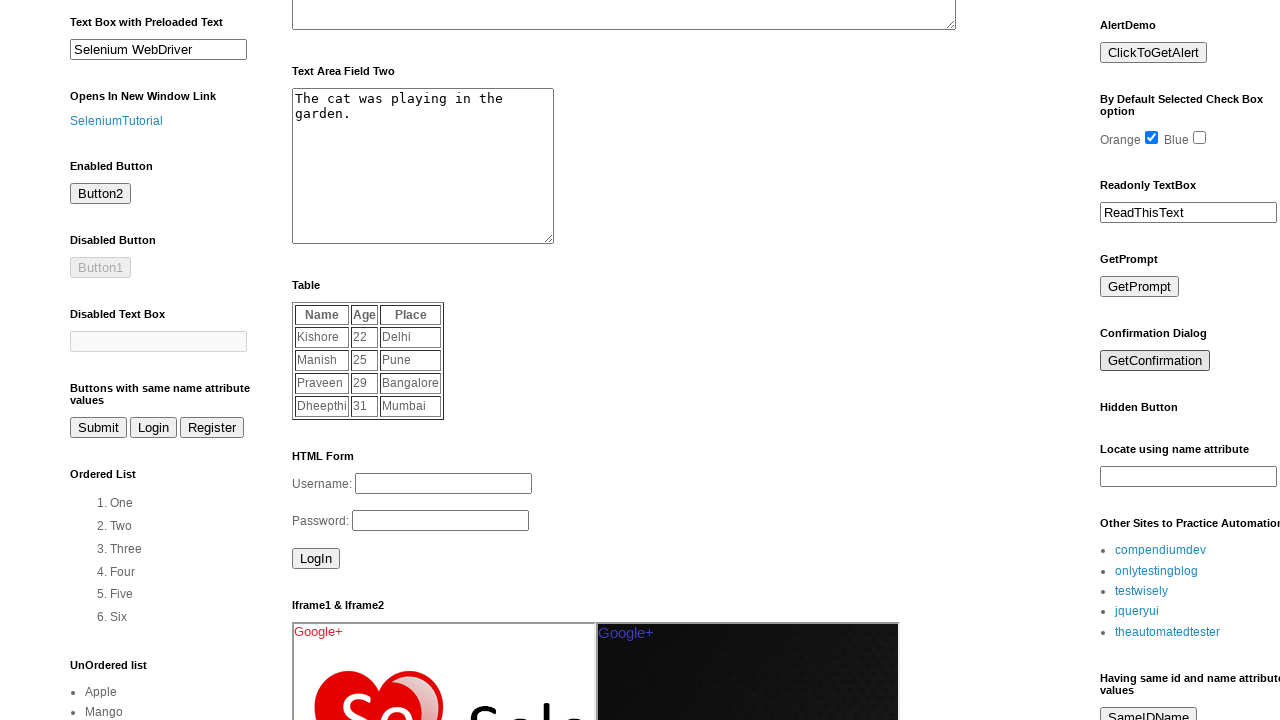